Tests multi-tab browser navigation by clicking a link that opens a new tab, switching to that tab, and clicking a form button on the new page.

Starting URL: https://opensource-demo.orangehrmlive.com/web/index.php/auth/login

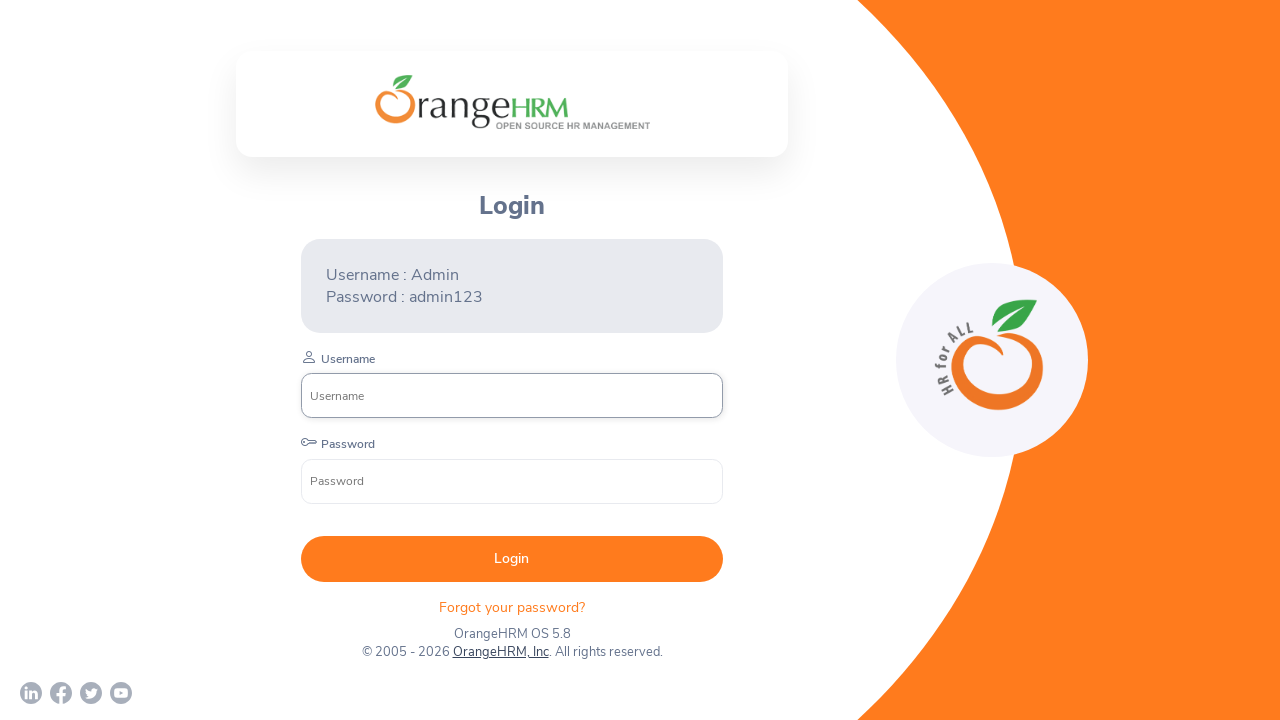

Clicked OrangeHRM, Inc link to open new tab at (500, 652) on xpath=//a[text()='OrangeHRM, Inc']
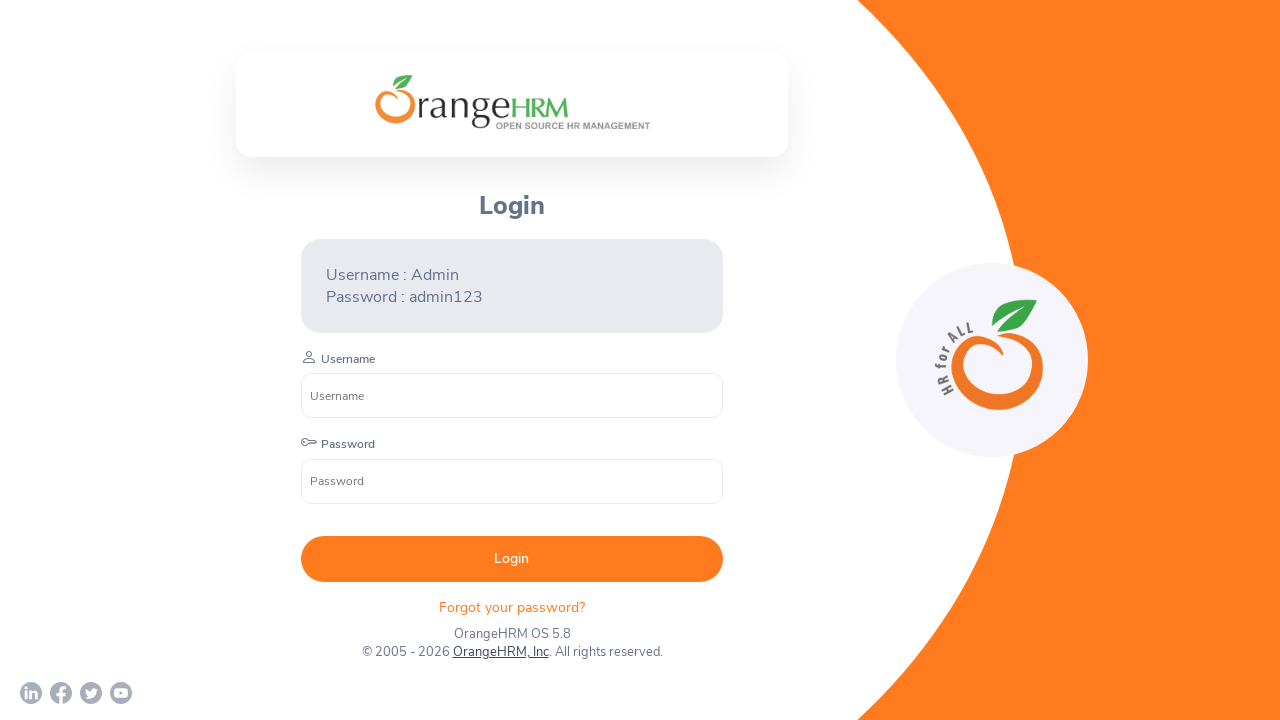

Switched to new tab
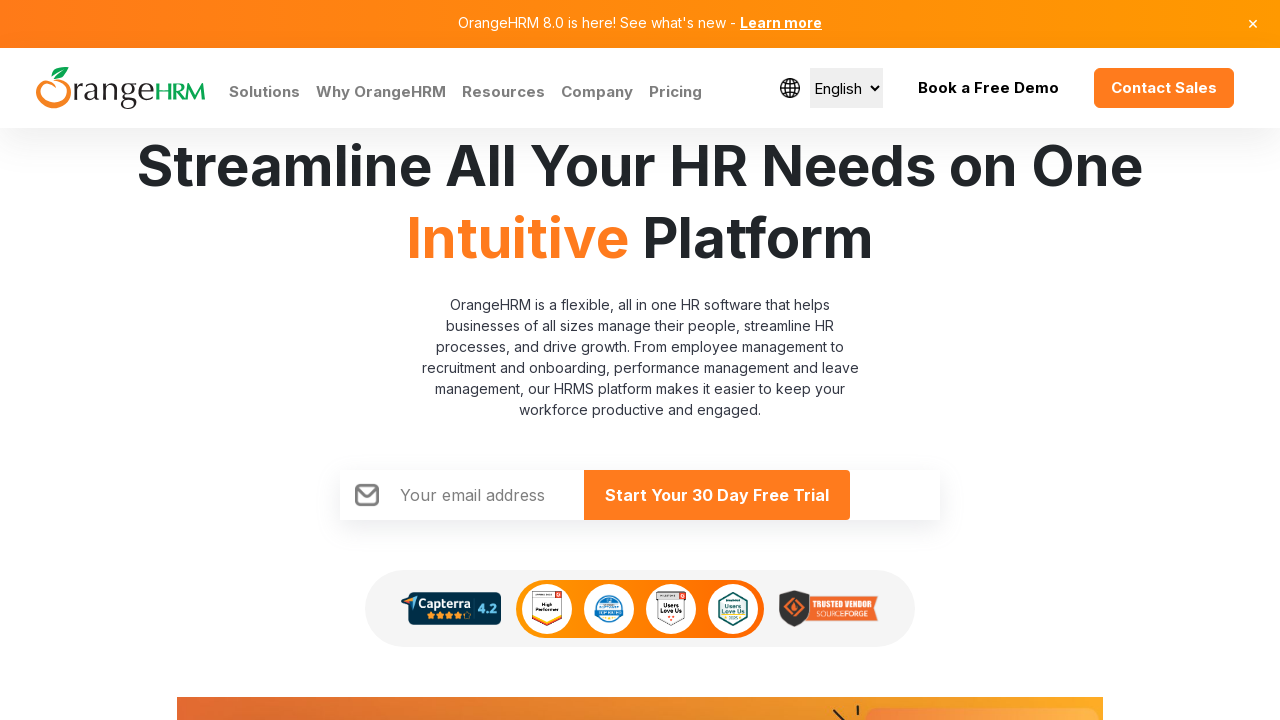

New page loaded successfully
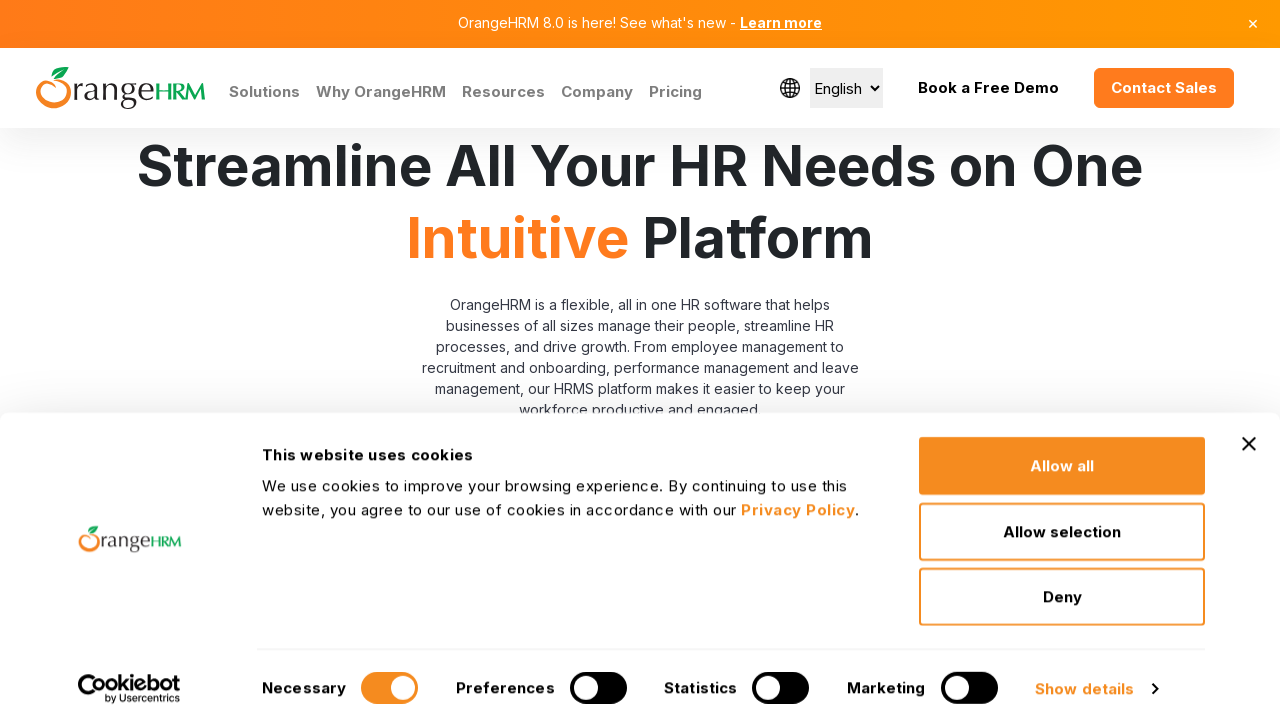

Clicked form submit button in new tab at (717, 360) on #Form_submitForm_action_request
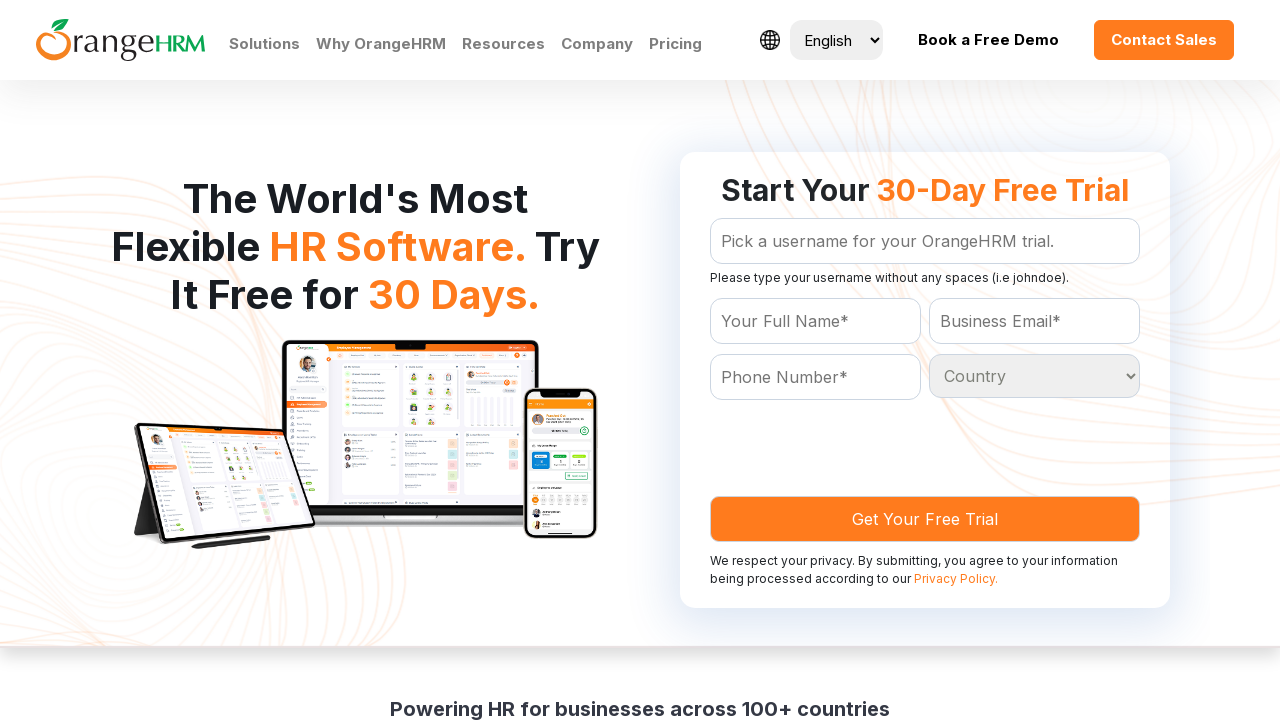

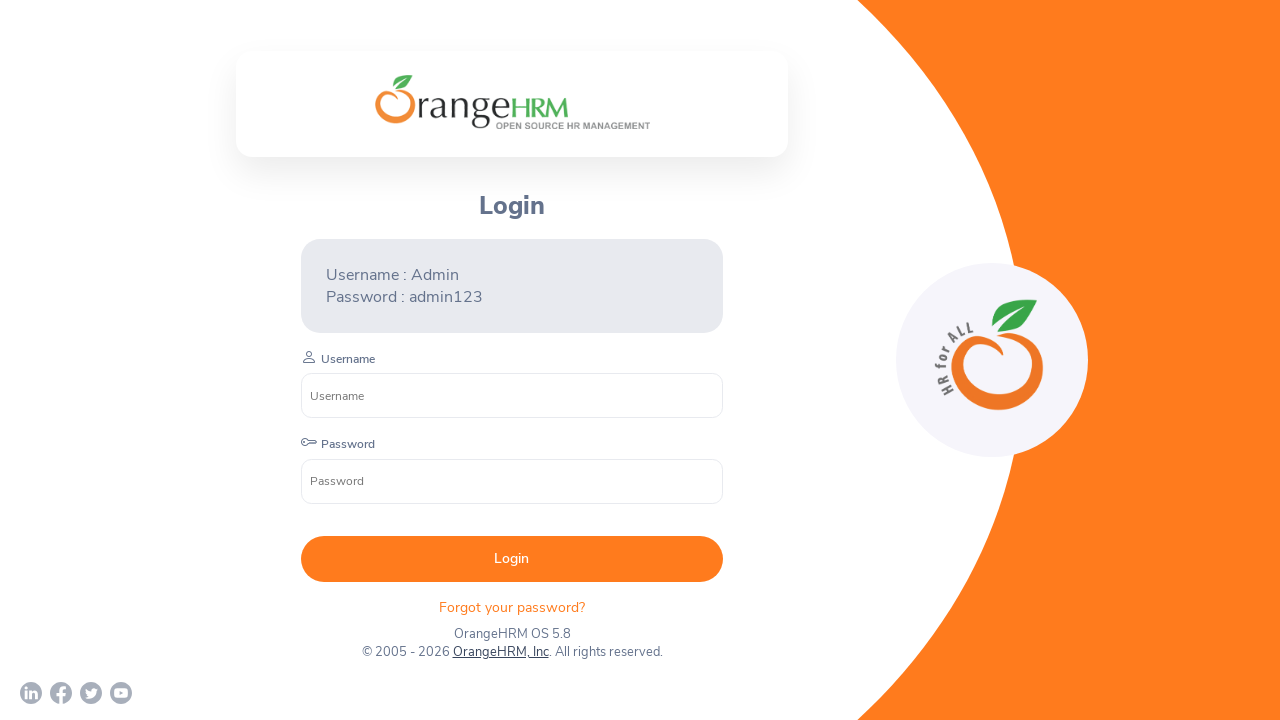